Tests working with multiple browser windows by tracking window handles before and after opening a new window, then switching between them and verifying page titles.

Starting URL: https://the-internet.herokuapp.com/windows

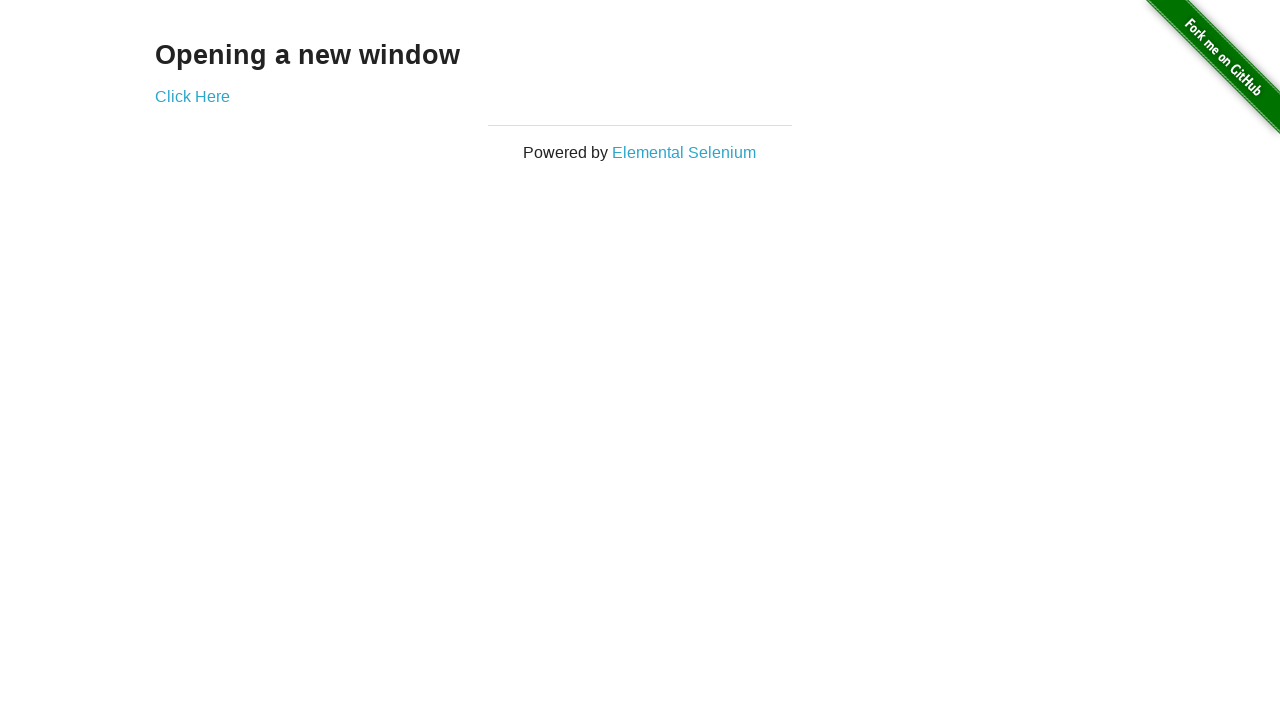

Stored reference to the first page
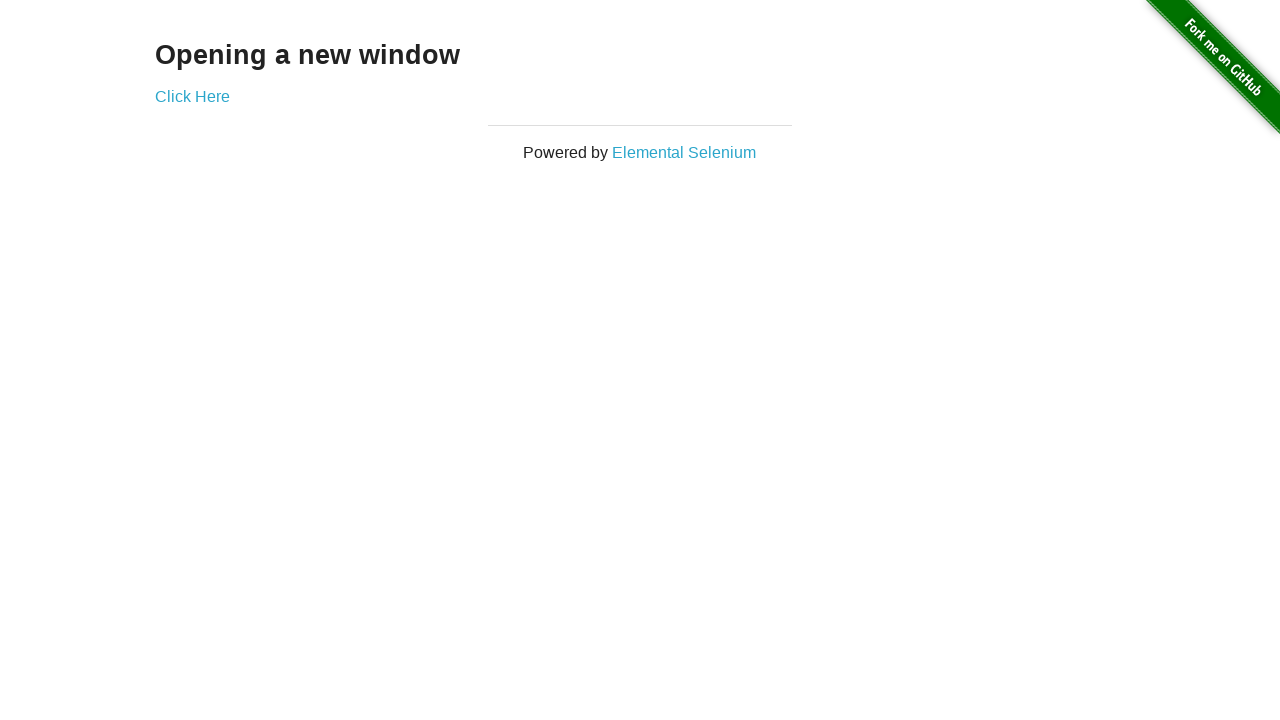

Clicked link to open a new window at (192, 96) on .example a
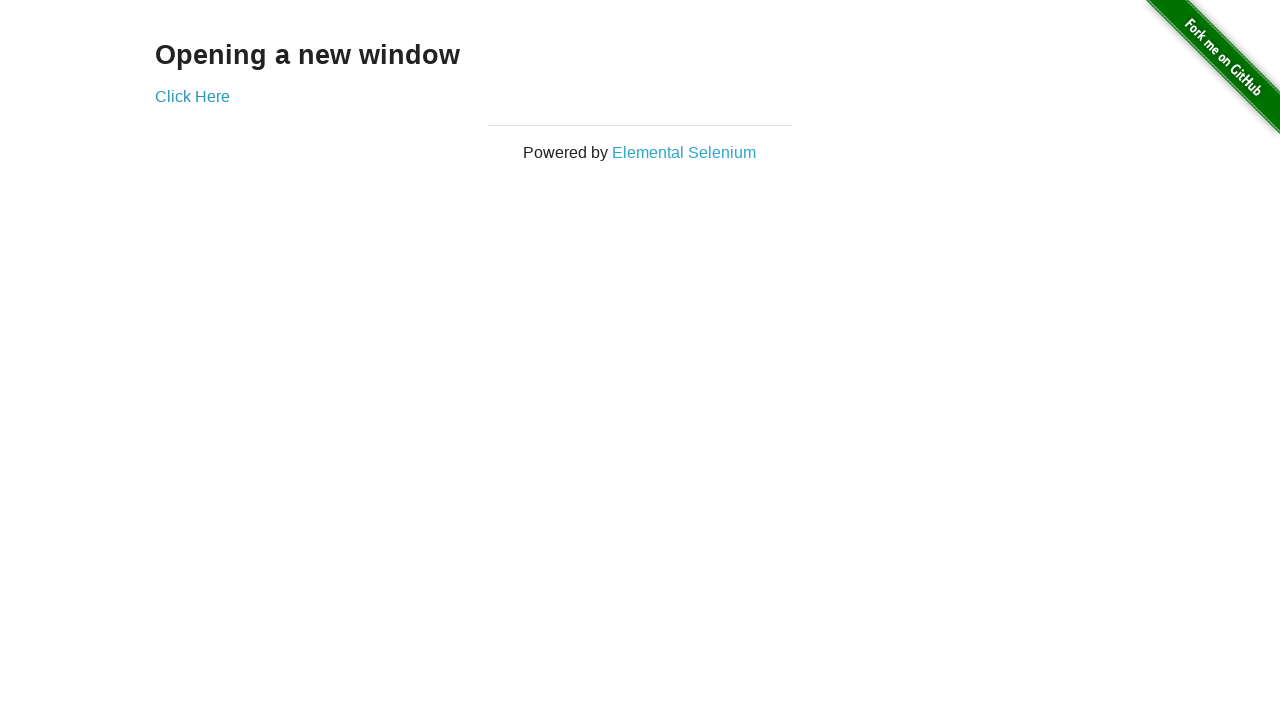

Captured the new page object
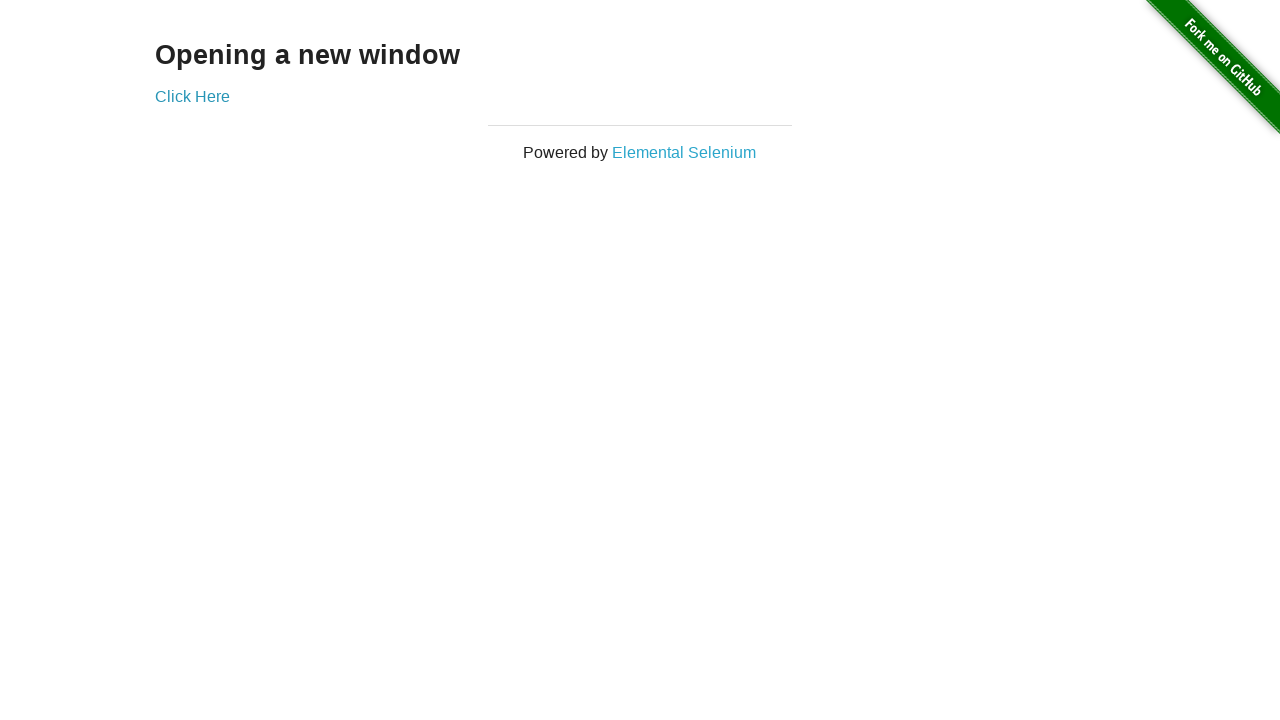

New page finished loading
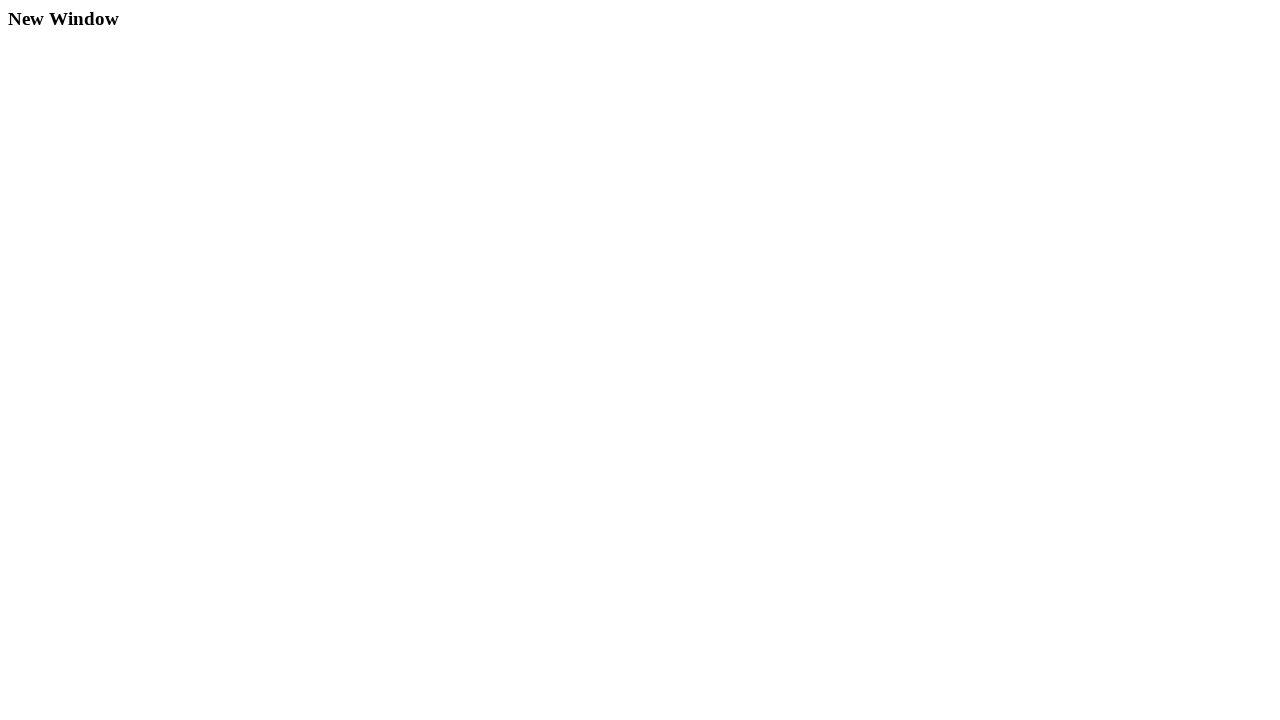

Verified first page title is 'The Internet'
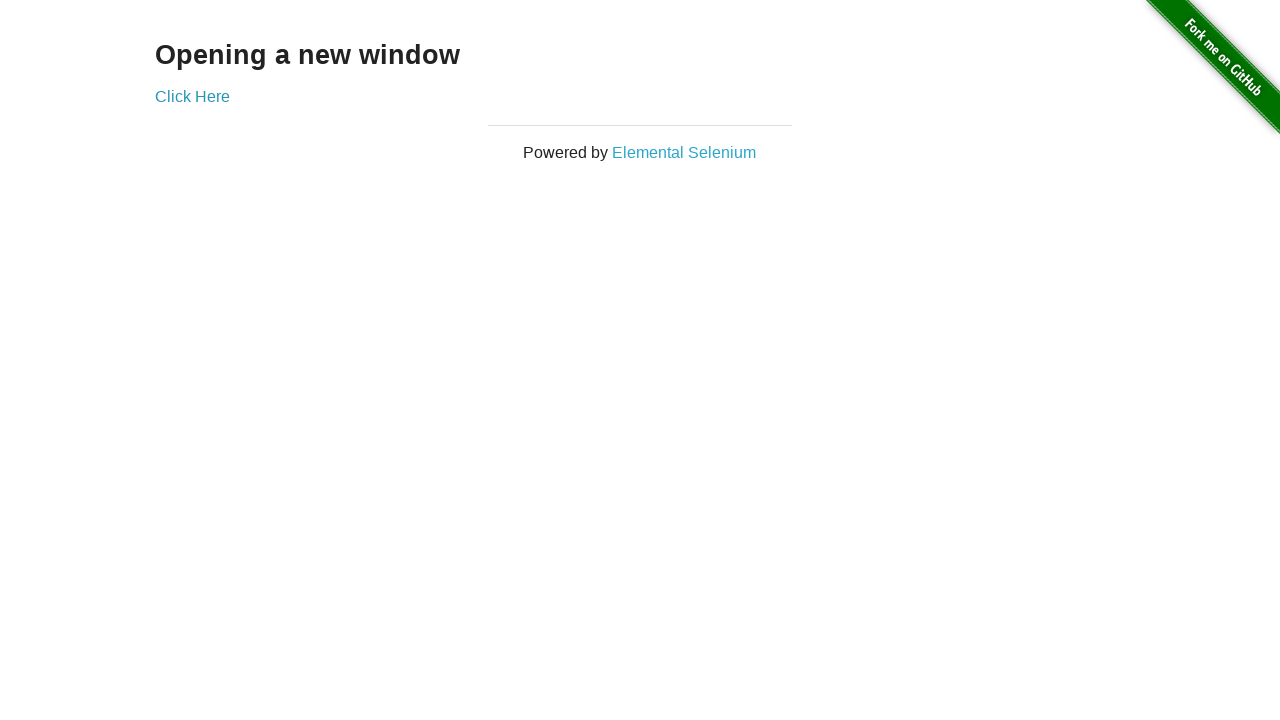

Waited for new window title to be set
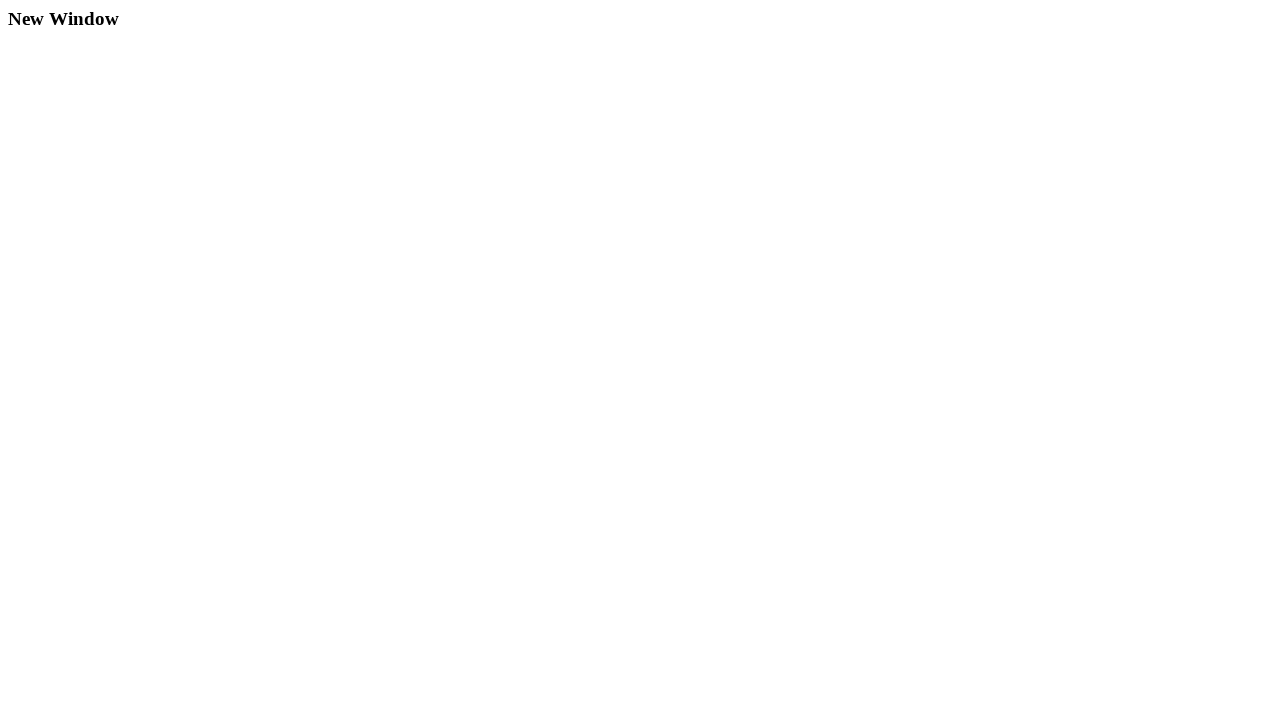

Verified new page title is 'New Window'
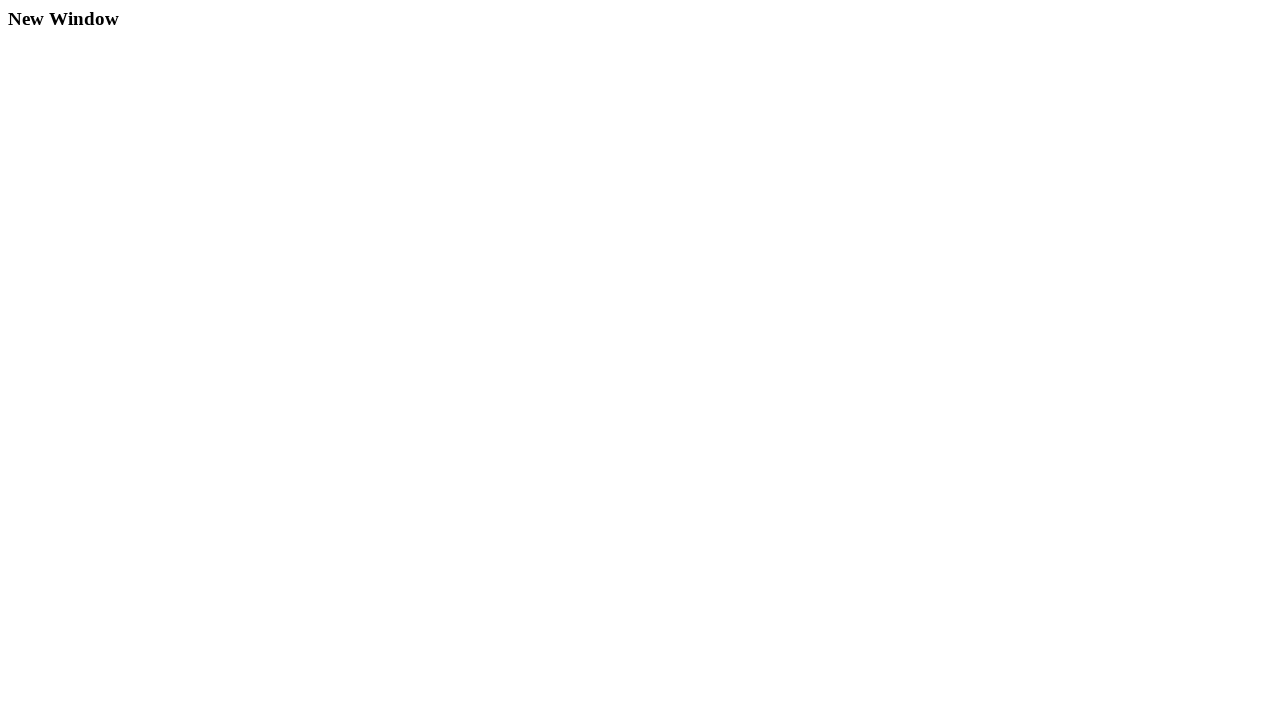

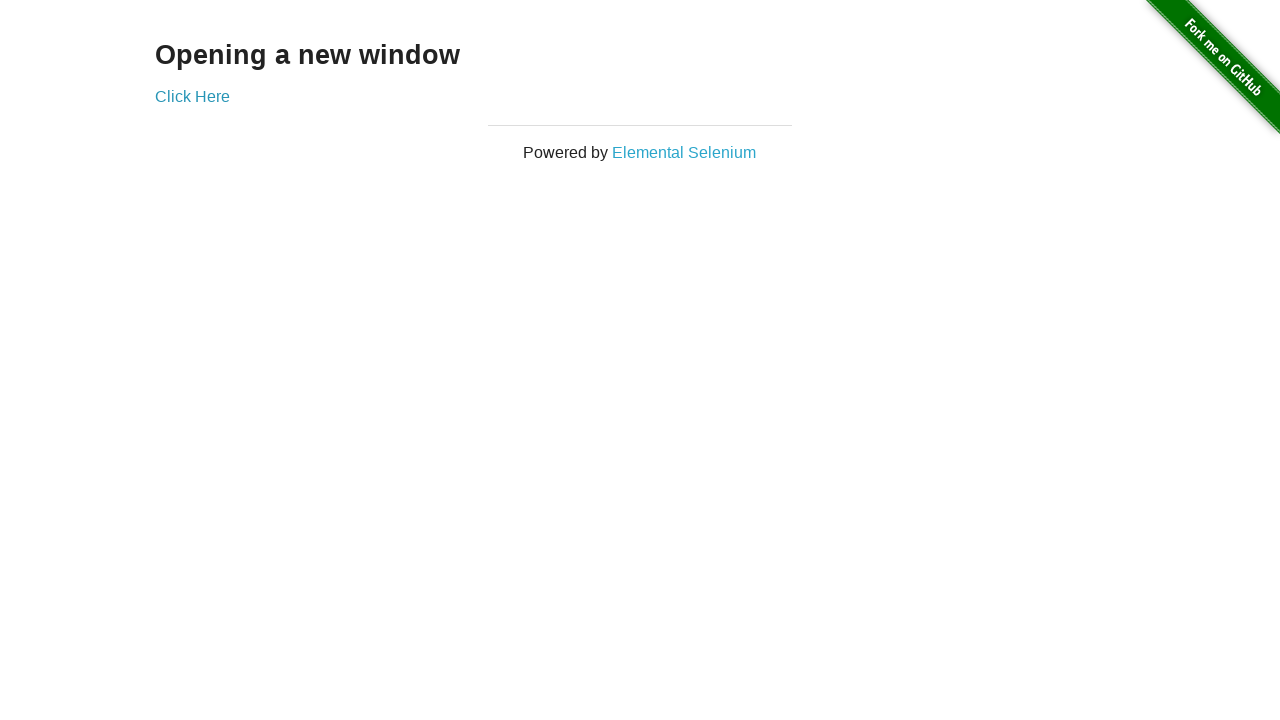